Tests browser window and tab handling by opening a new tab, navigating to a sample page, then opening a new window, navigating again, and switching between windows before closing them.

Starting URL: https://demoqa.com/browser-windows

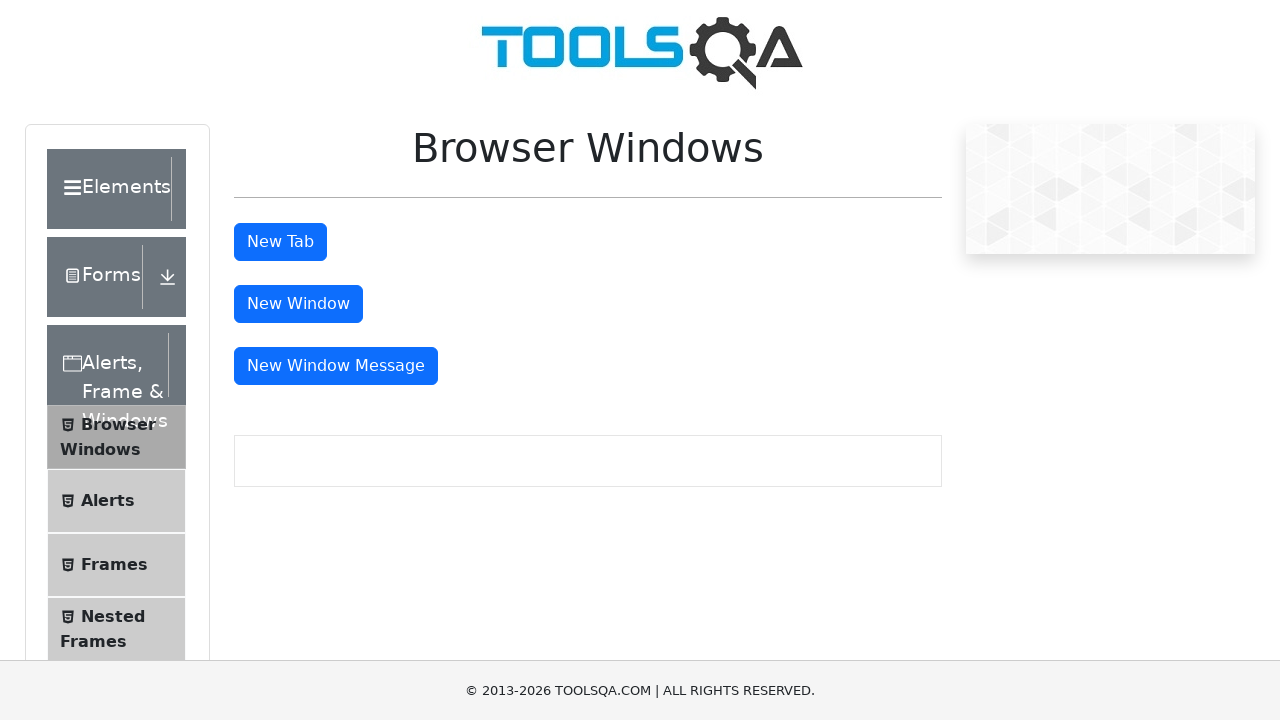

Opened a new tab
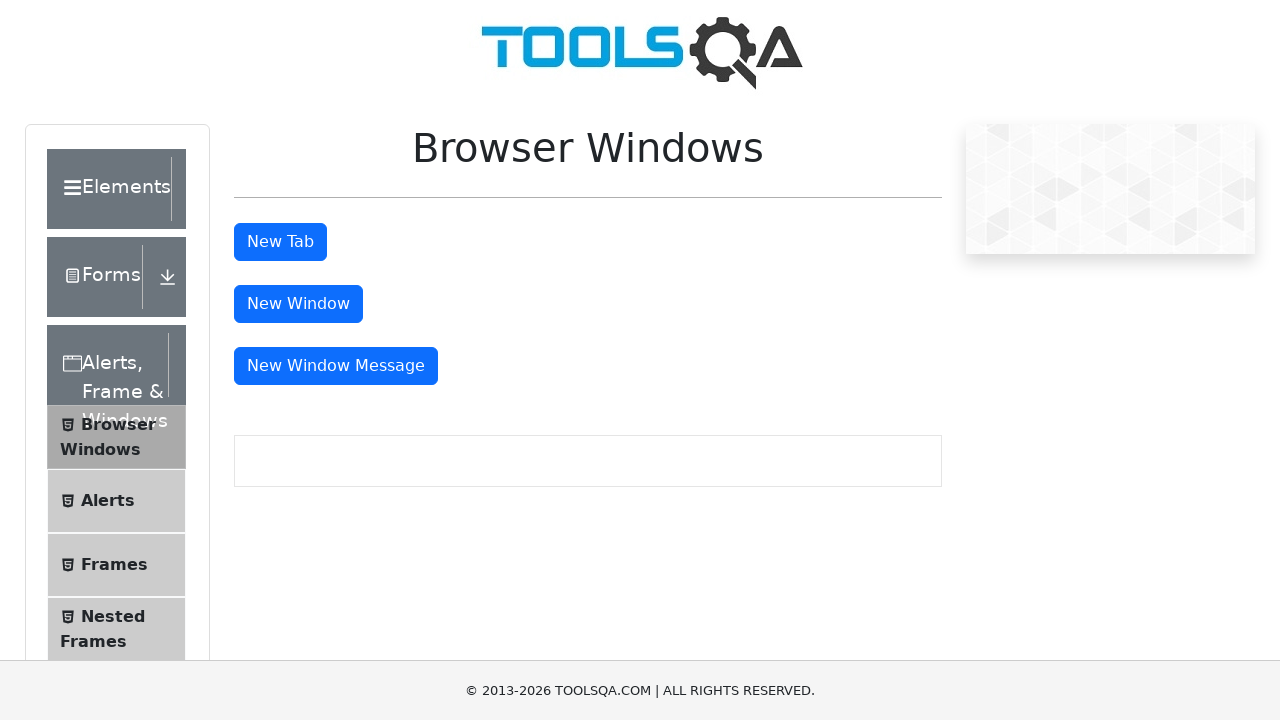

Navigated new tab to sample page
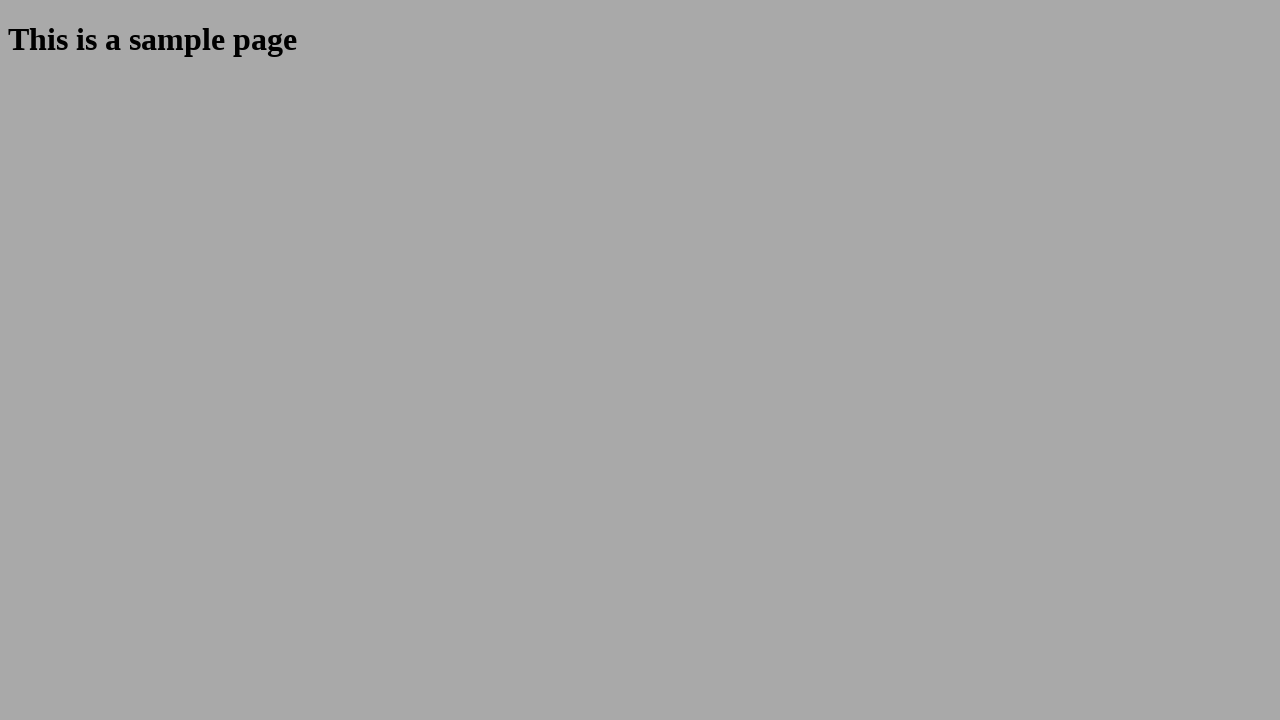

Sample heading loaded in new tab
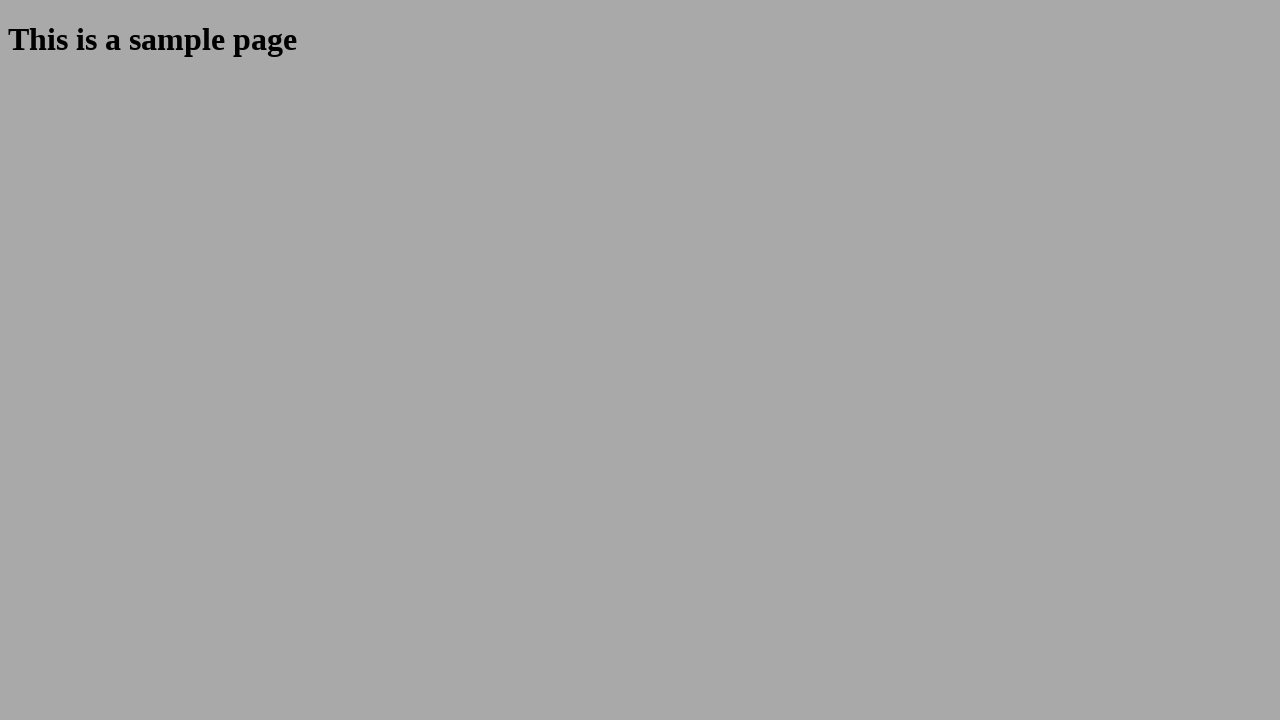

Switched back to original page
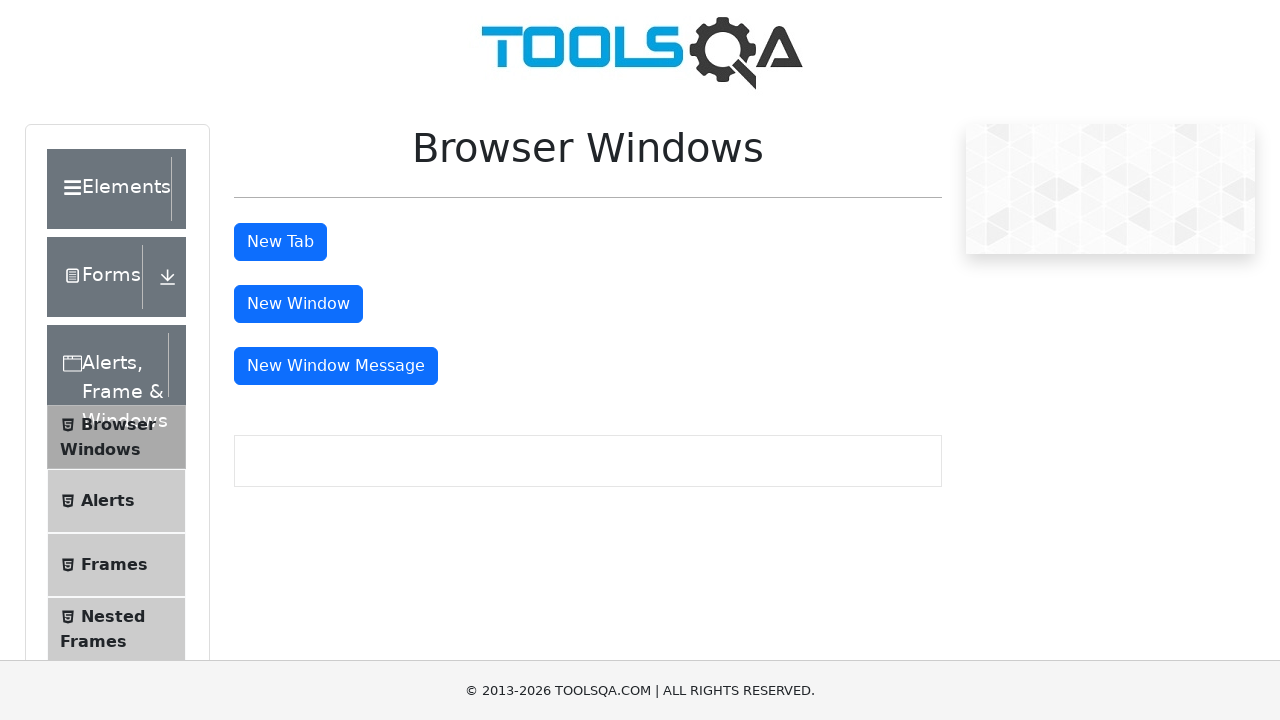

Opened a new window
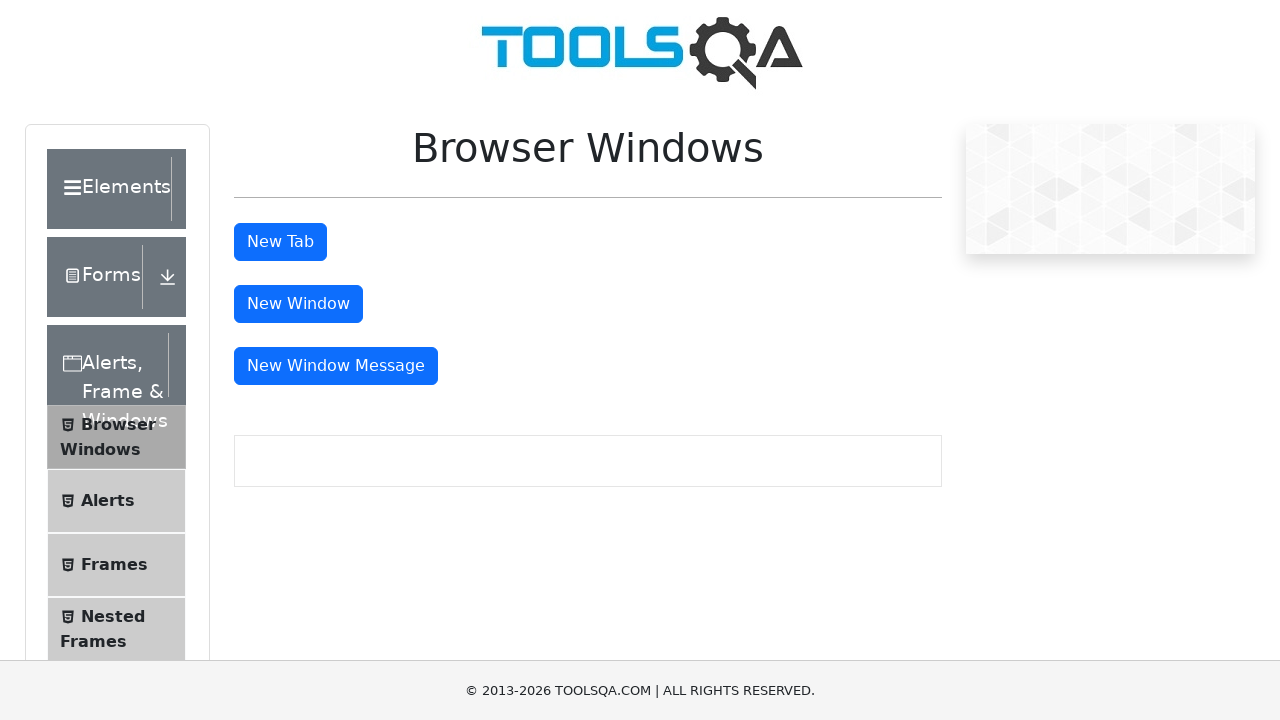

Navigated new window to sample page
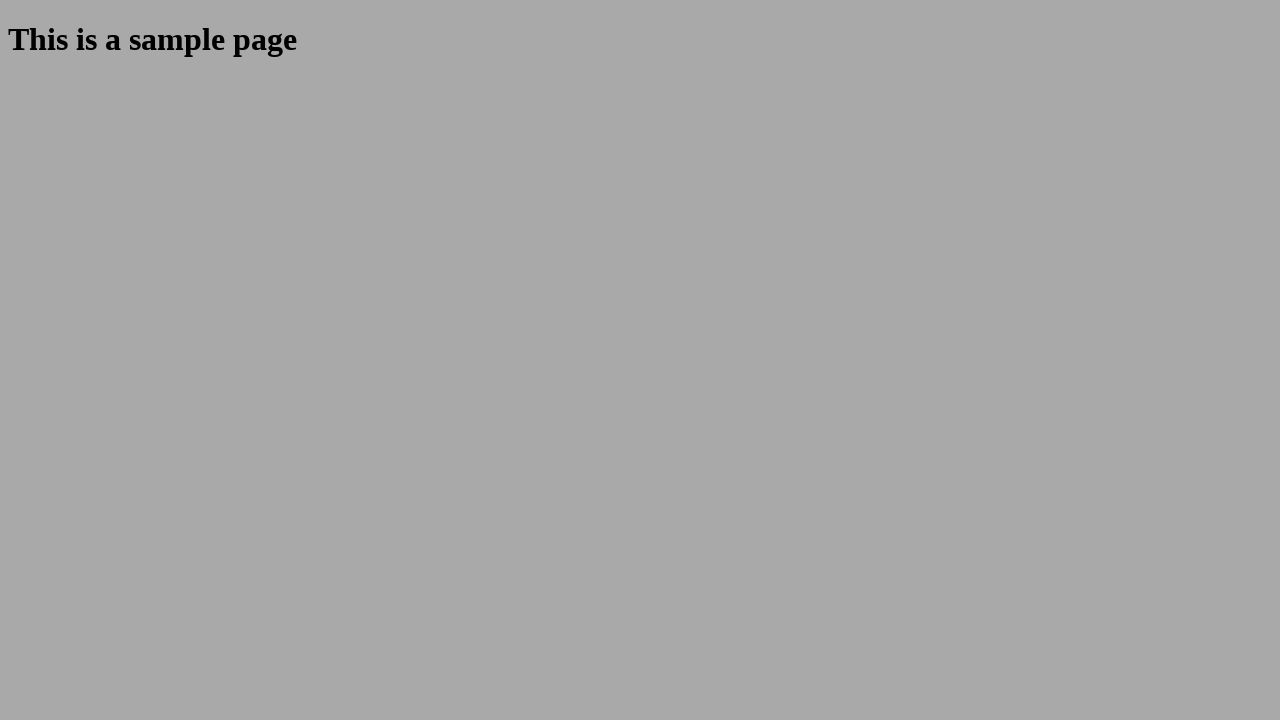

Sample heading loaded in new window
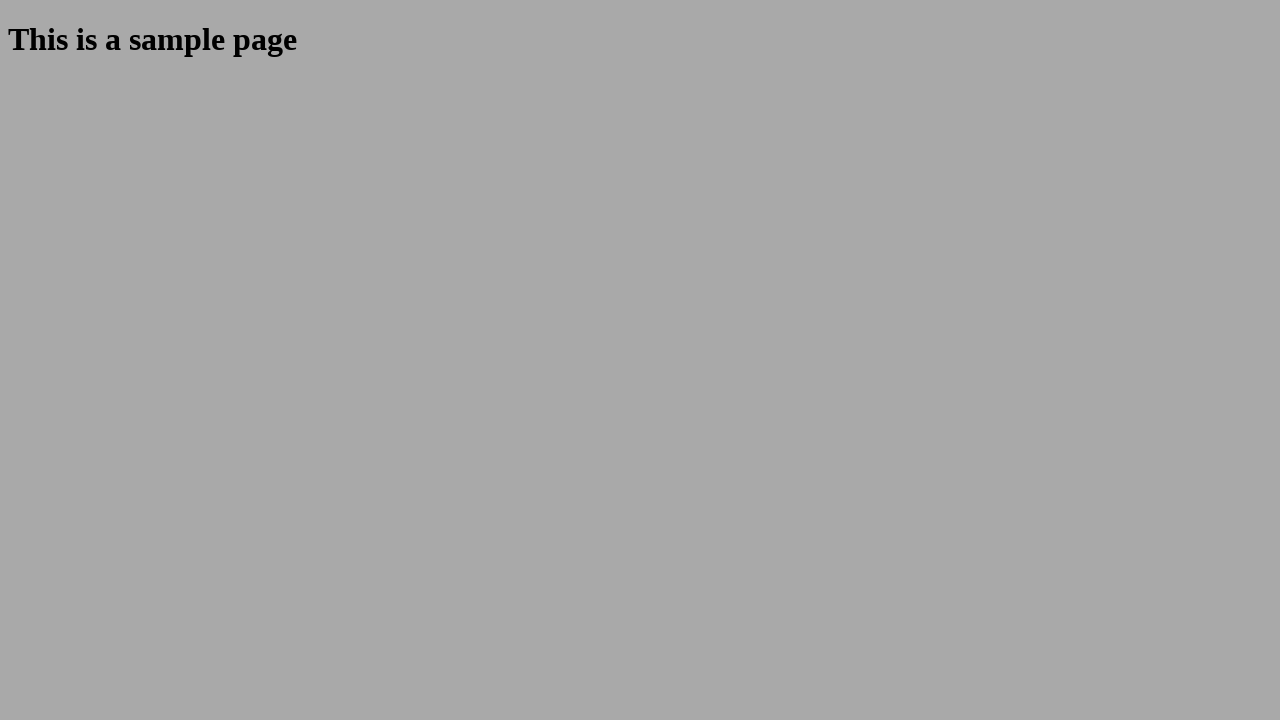

Closed the new window
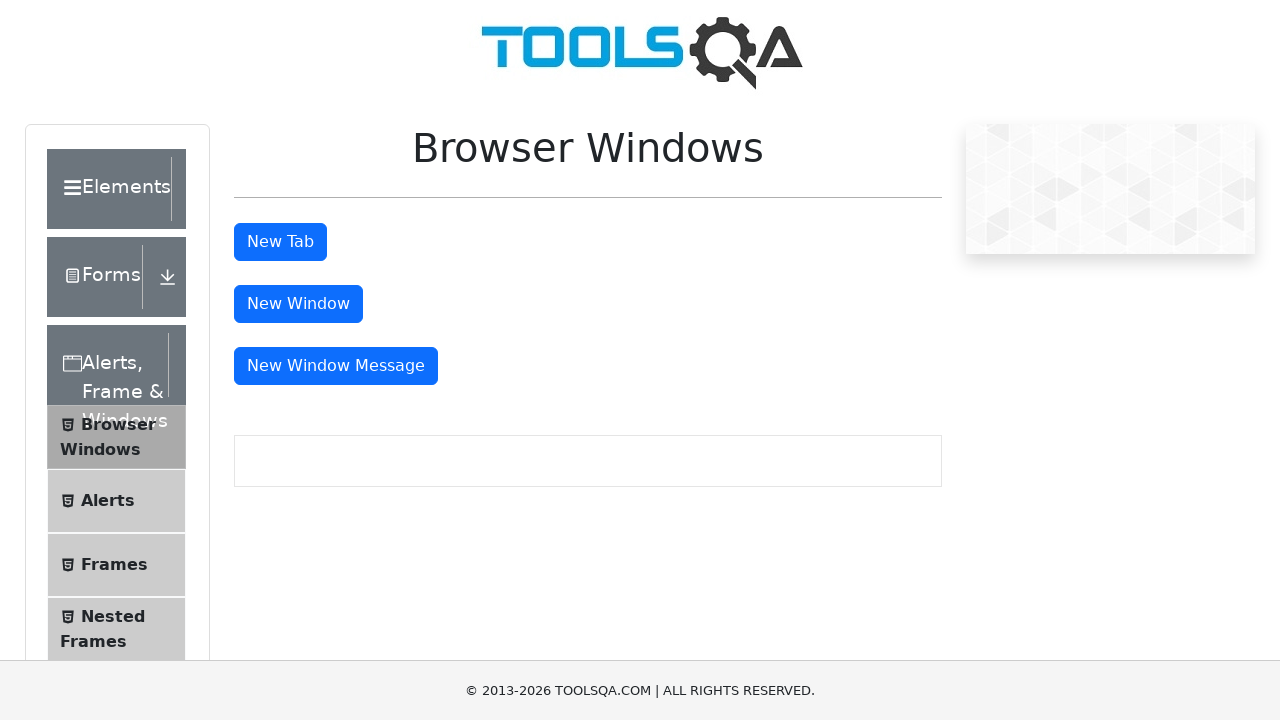

Switched back to original page after closing window
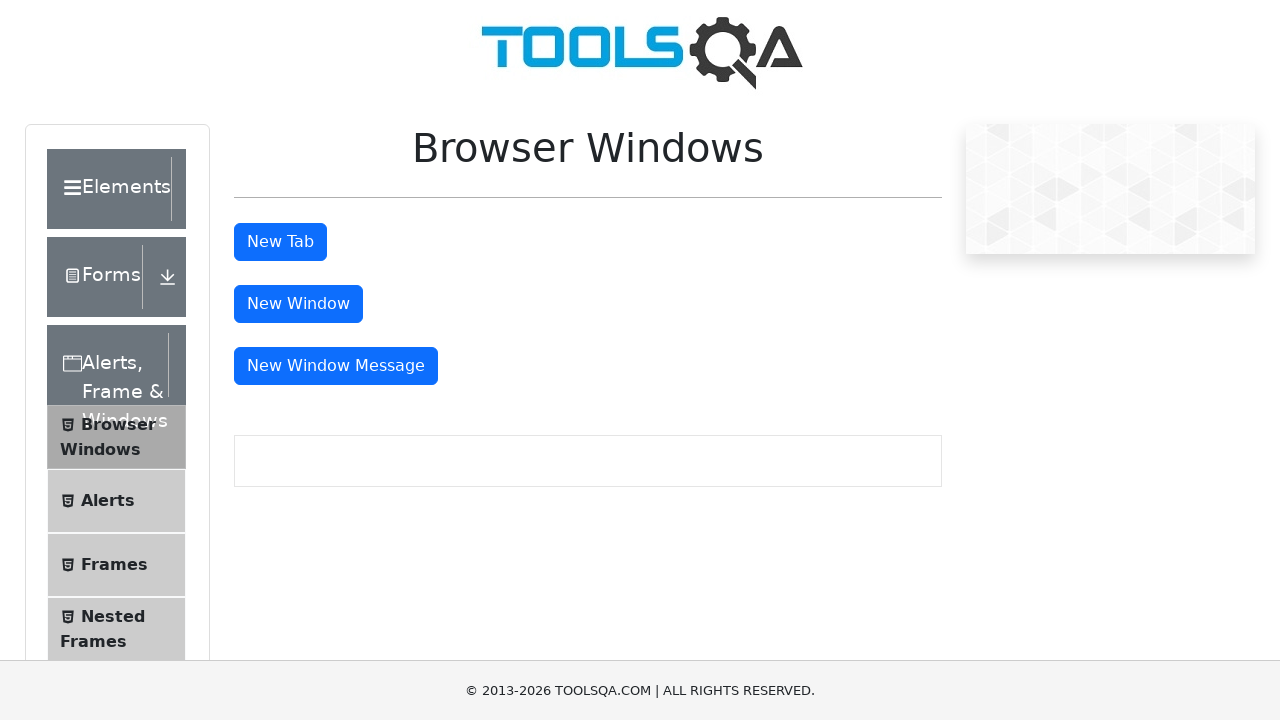

Closed the new tab
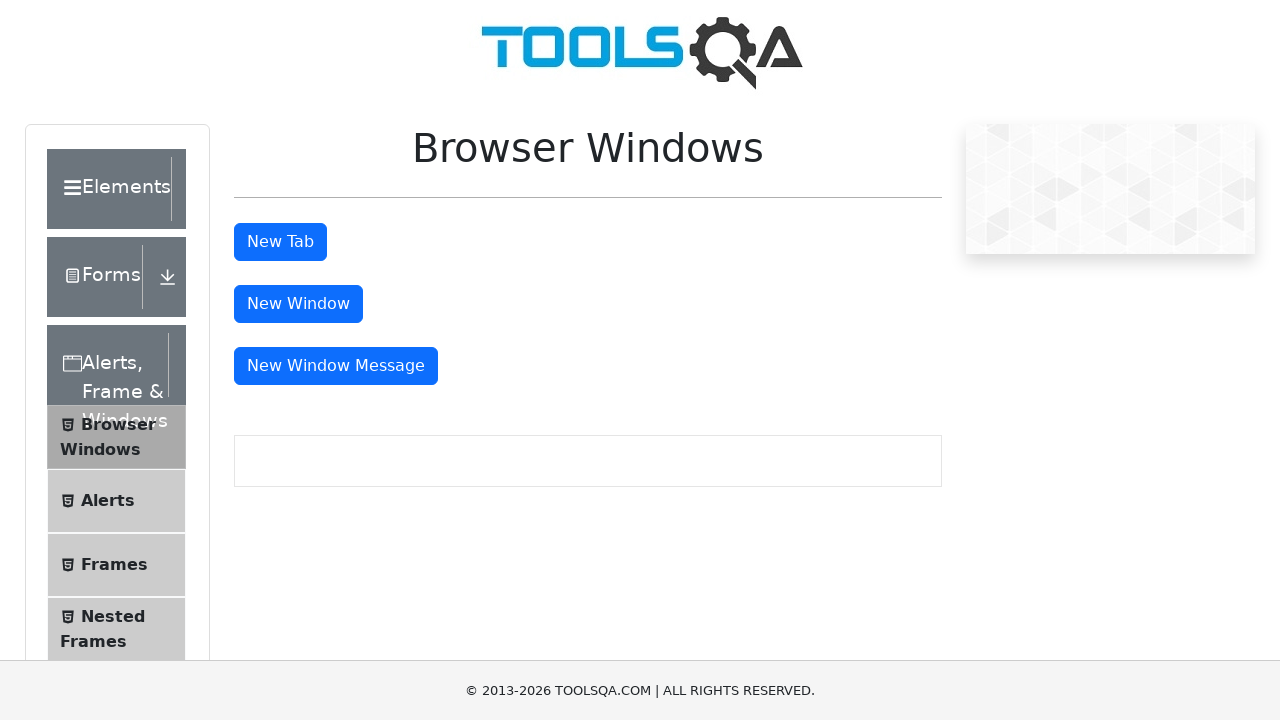

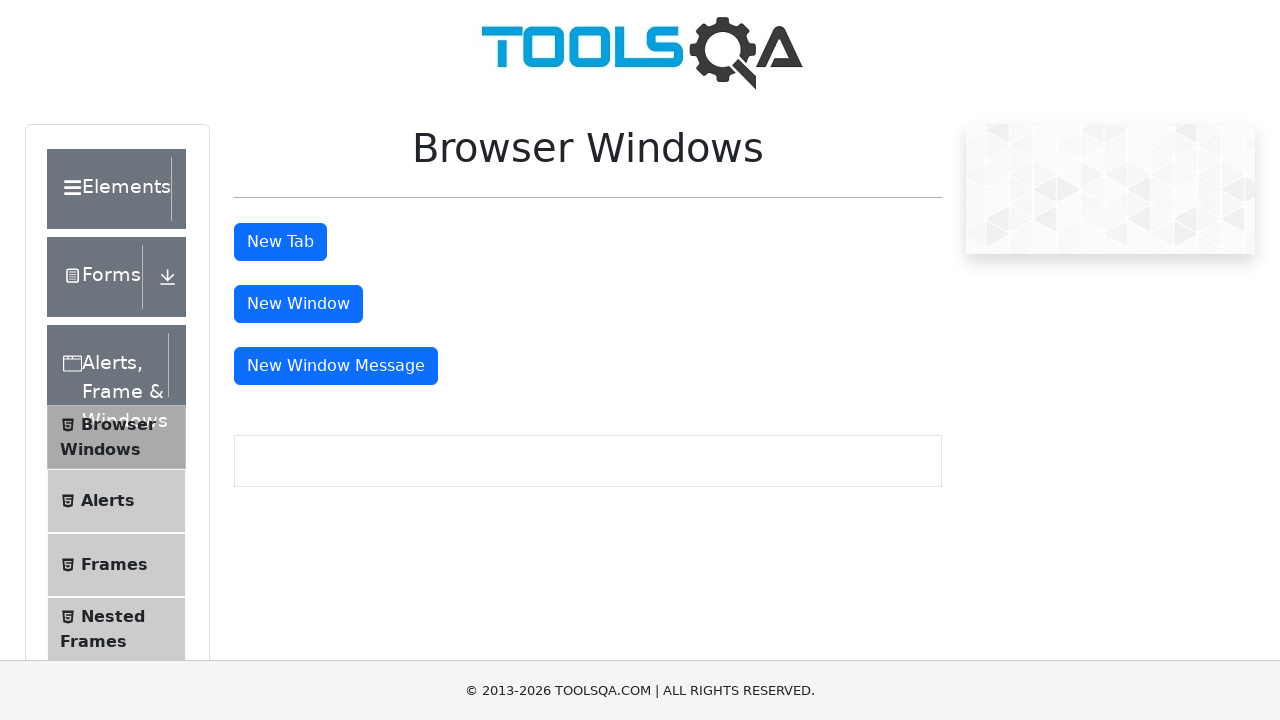